Automates solving a basic math CAPTCHA by extracting the equation text, calculating the sum, and entering the answer into the input field

Starting URL: https://www.jqueryscript.net/demo/Basic-Math-Captcha-Plugin/

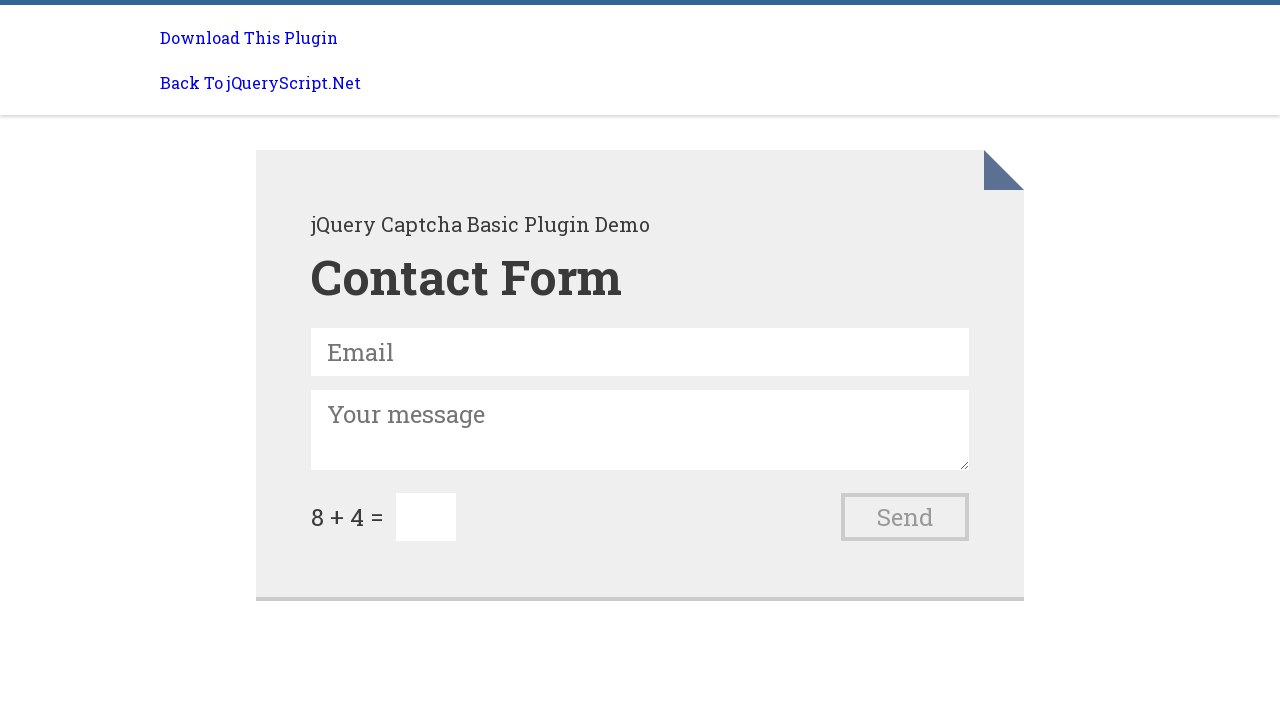

Extracted CAPTCHA equation text from #captchaText
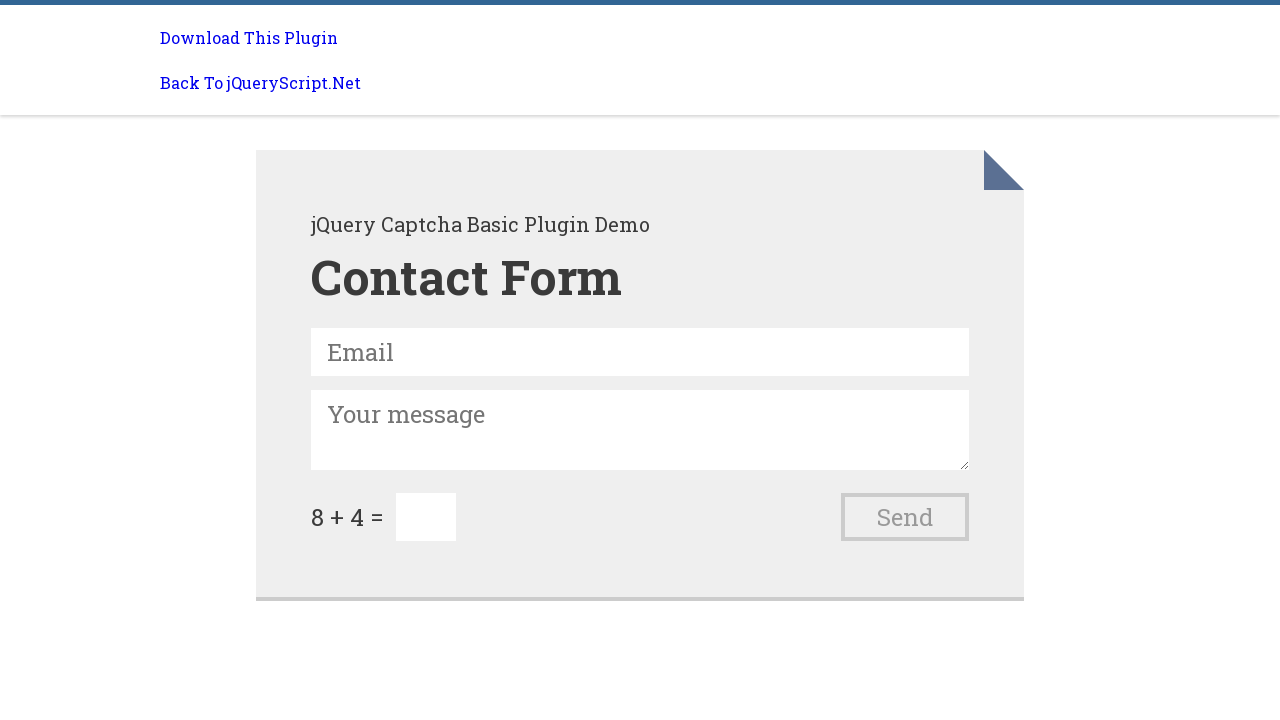

Cleaned CAPTCHA text by removing equals sign and spaces
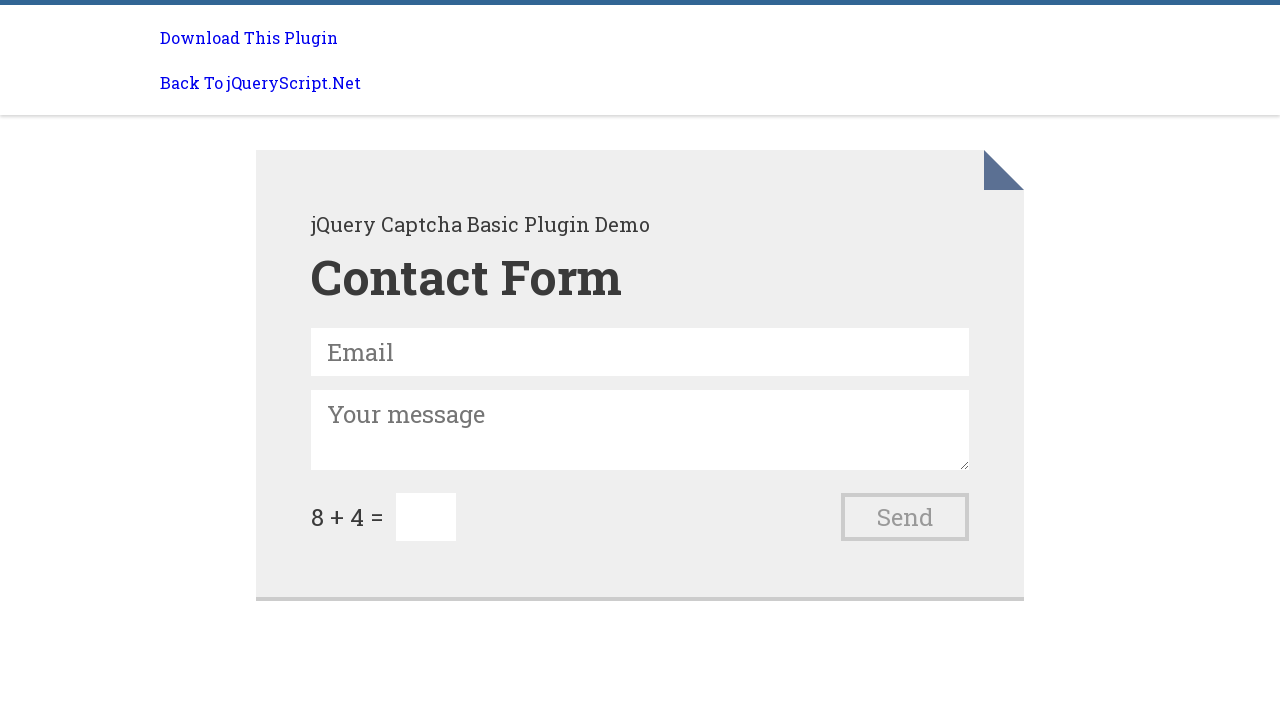

Split cleaned text into numbers by '+' operator
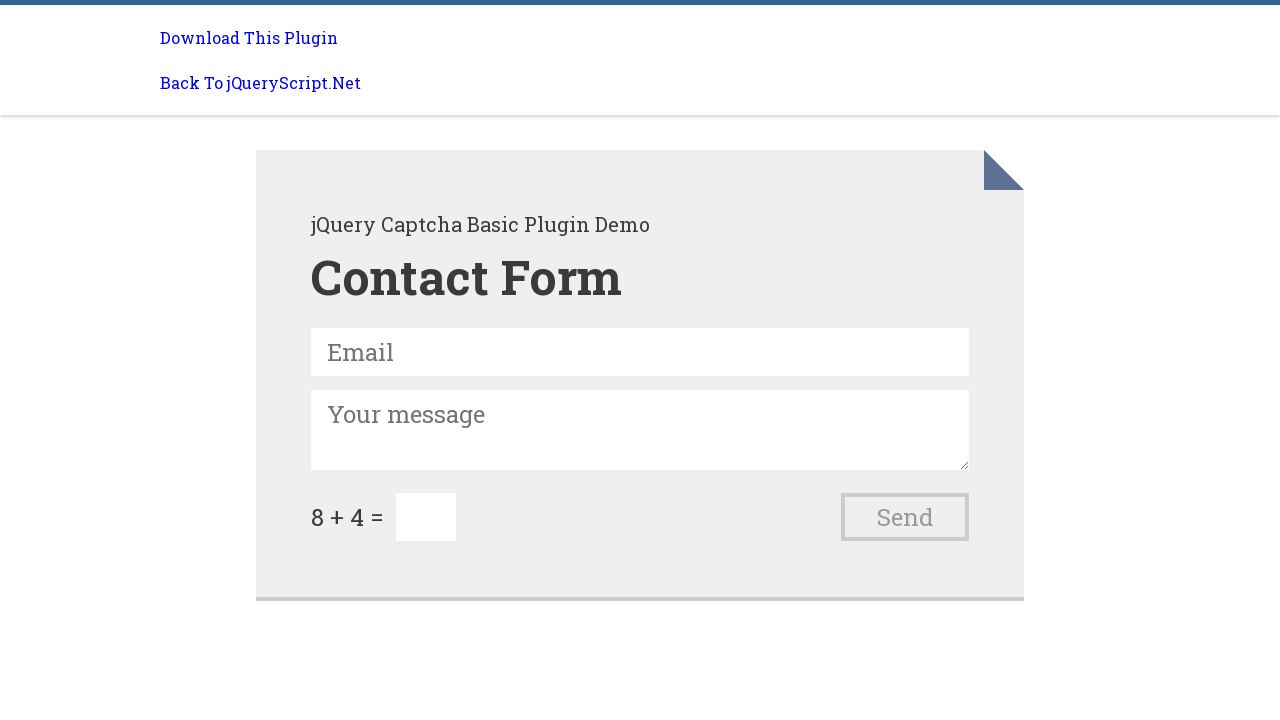

Converted first number to integer: 8
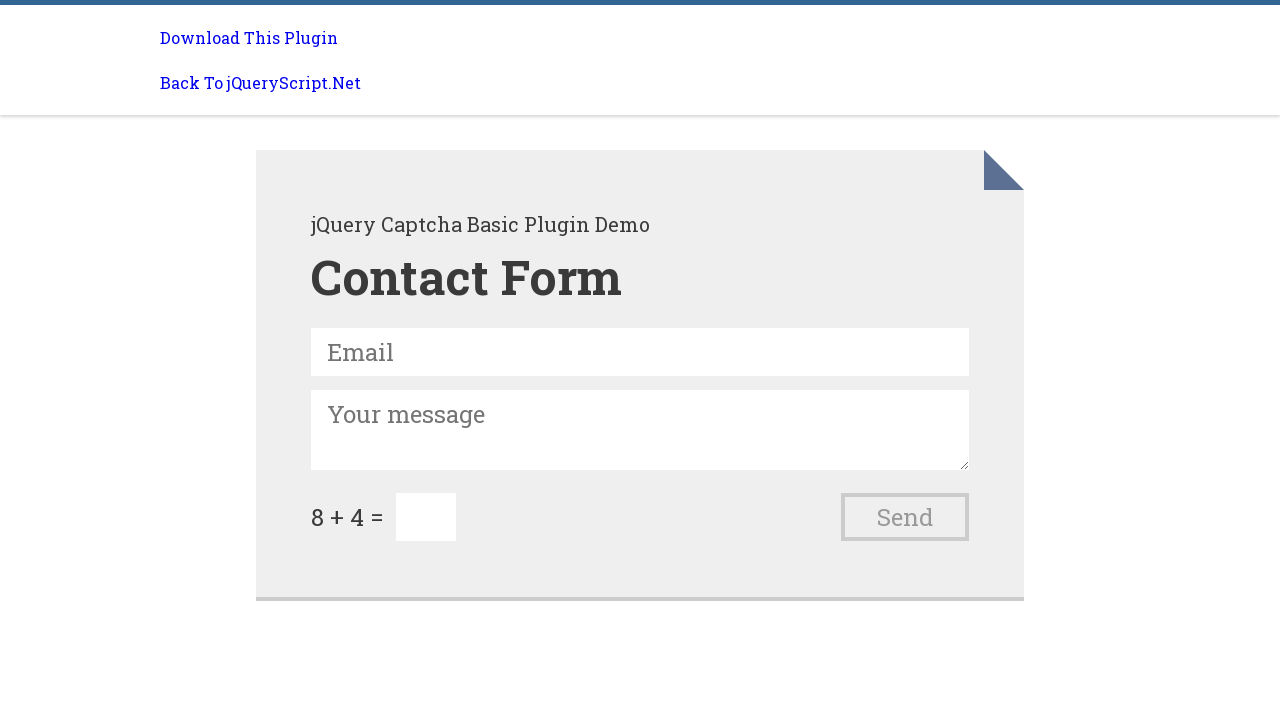

Converted second number to integer: 4
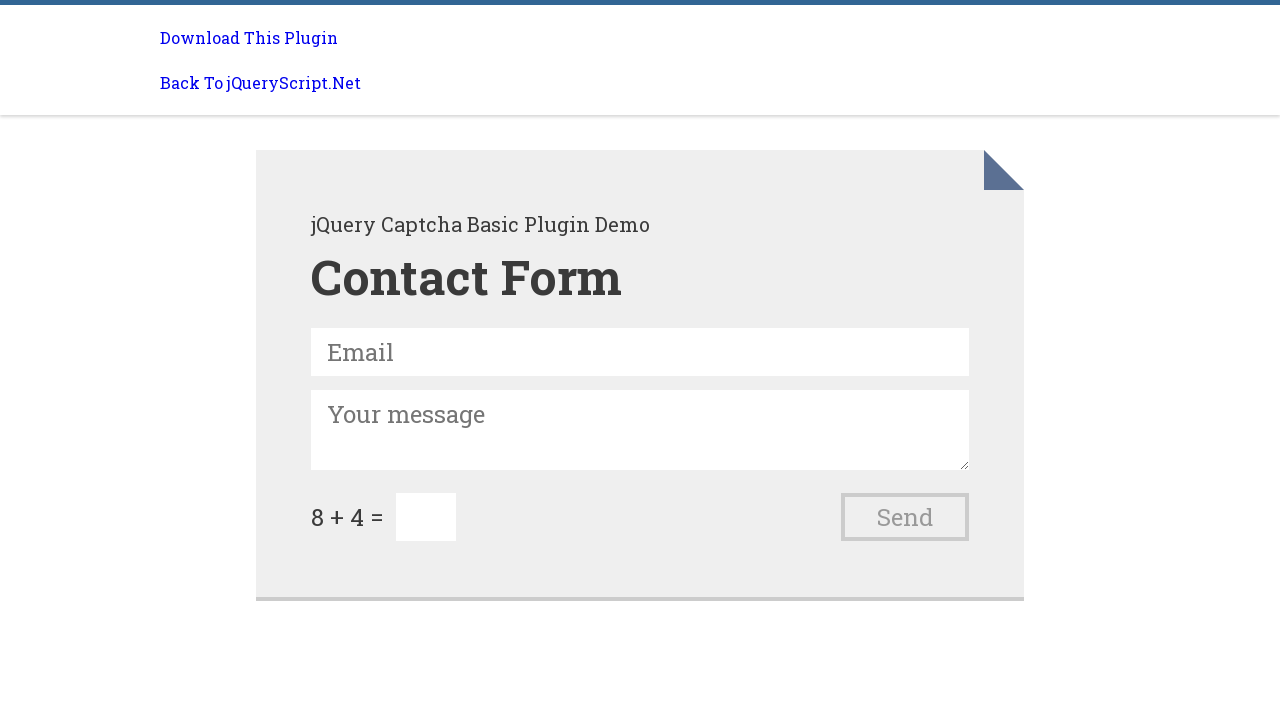

Calculated sum of 8 + 4 = 12
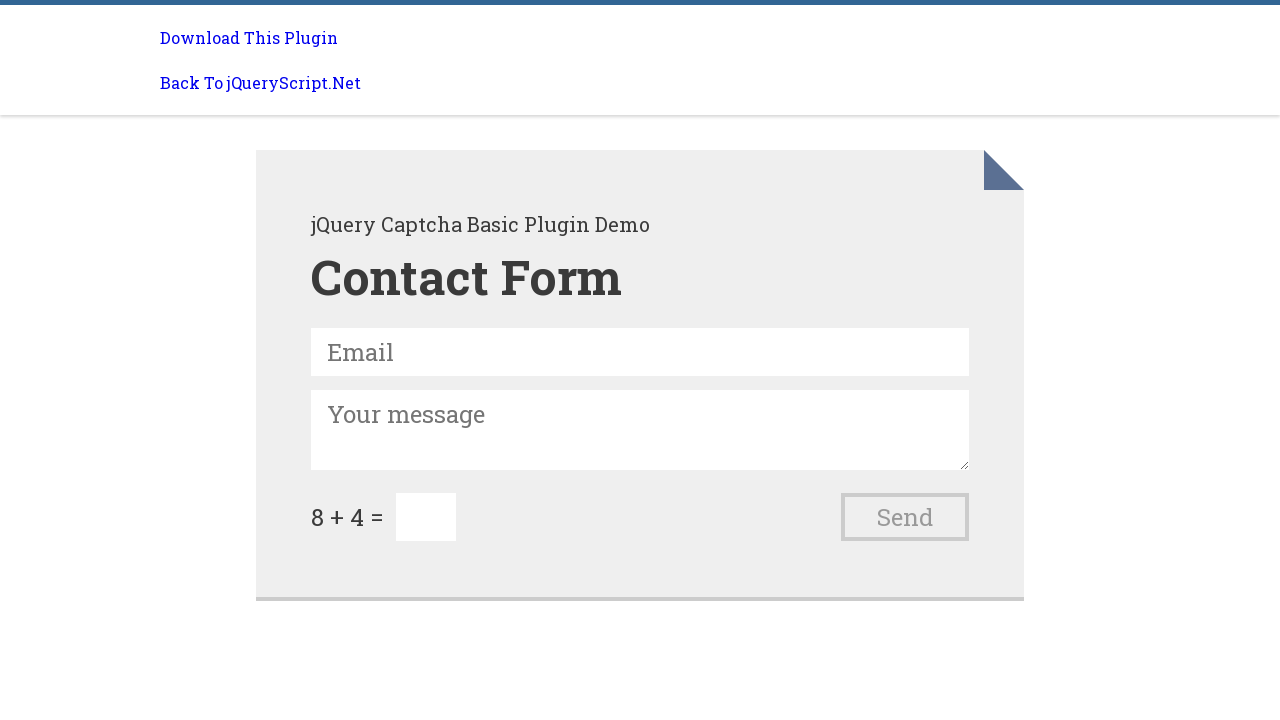

Filled CAPTCHA input field with calculated answer: 12 on #captchaInput
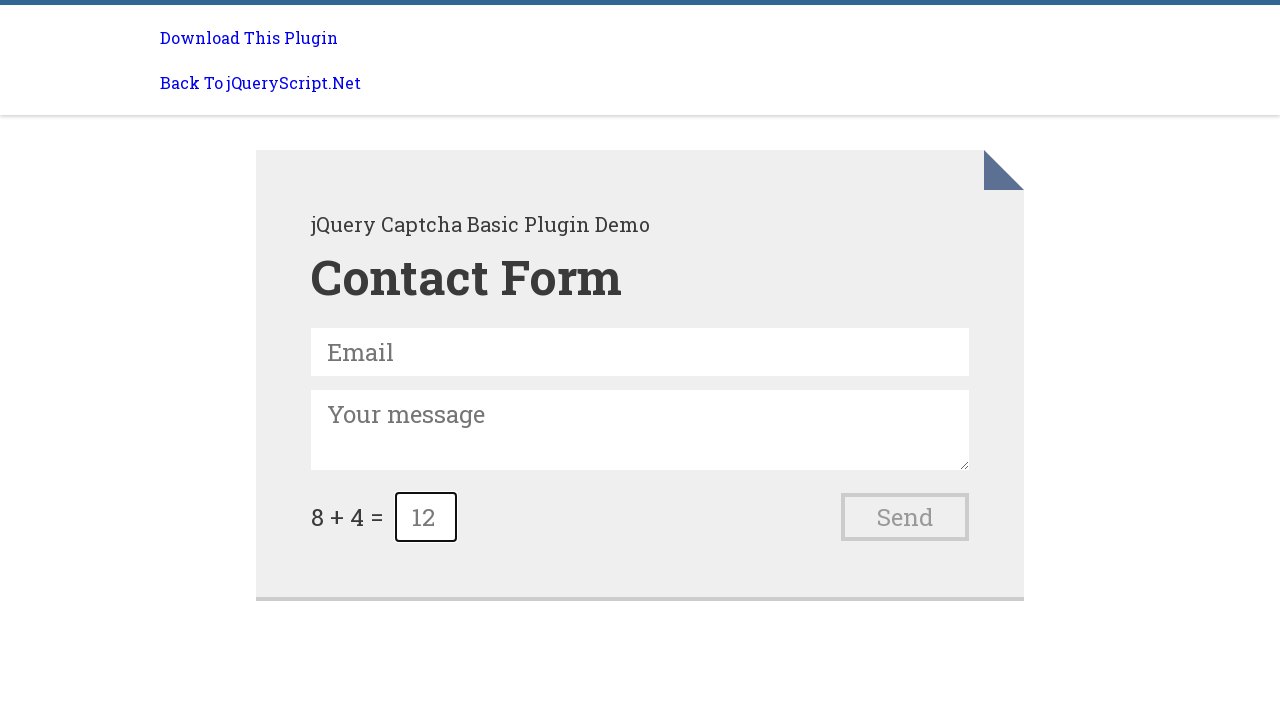

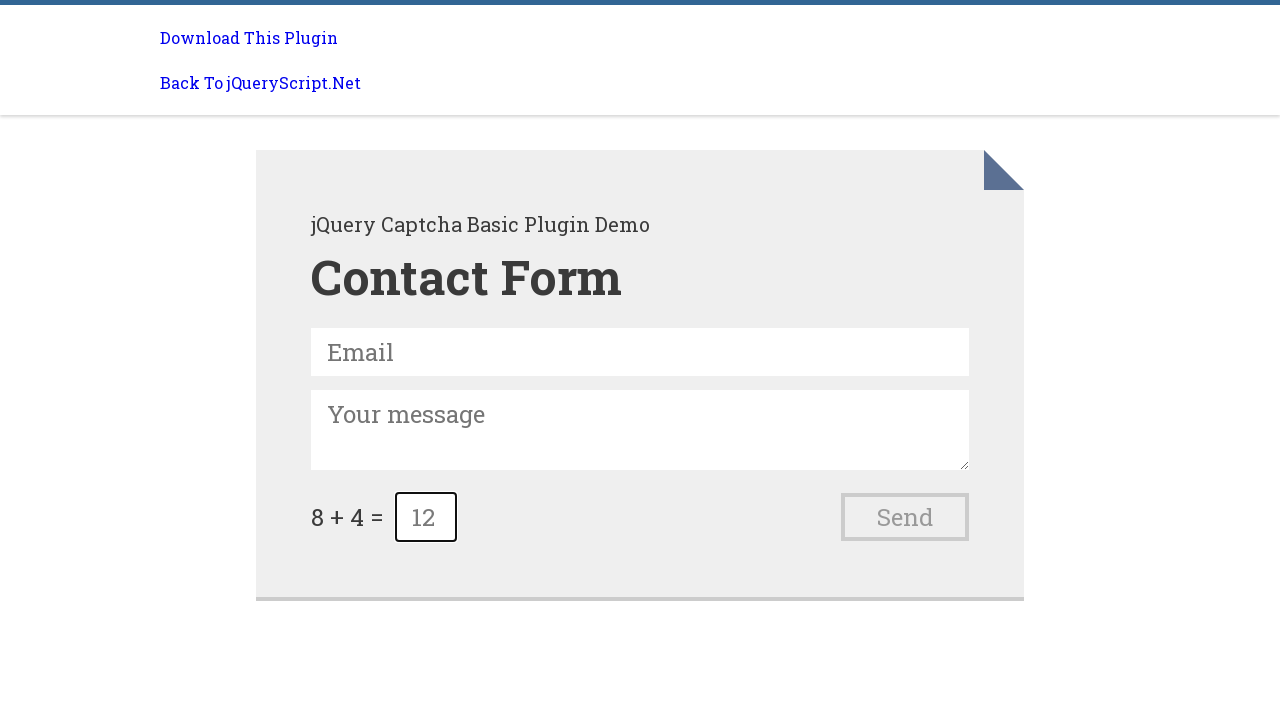